Tests iframe handling by navigating to a frames demo page, switching into an iframe, and verifying the text content inside the iframe.

Starting URL: https://demoqa.com/frames

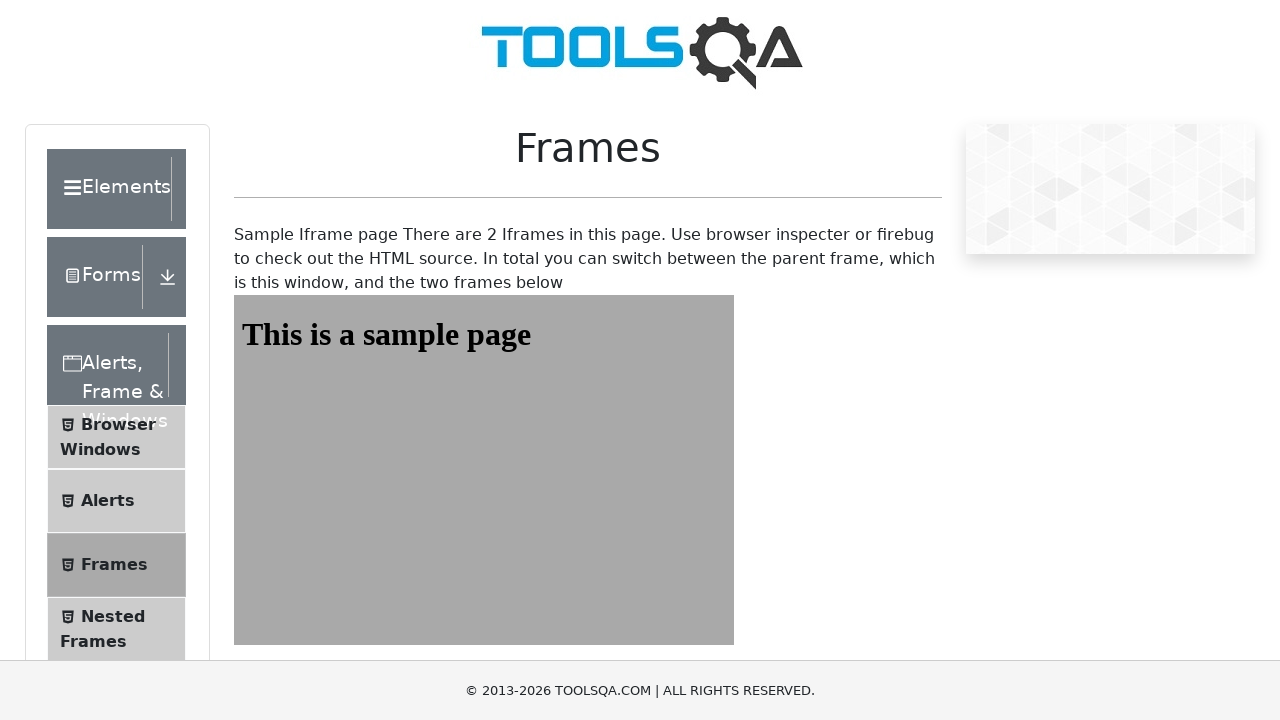

Navigated to frames demo page
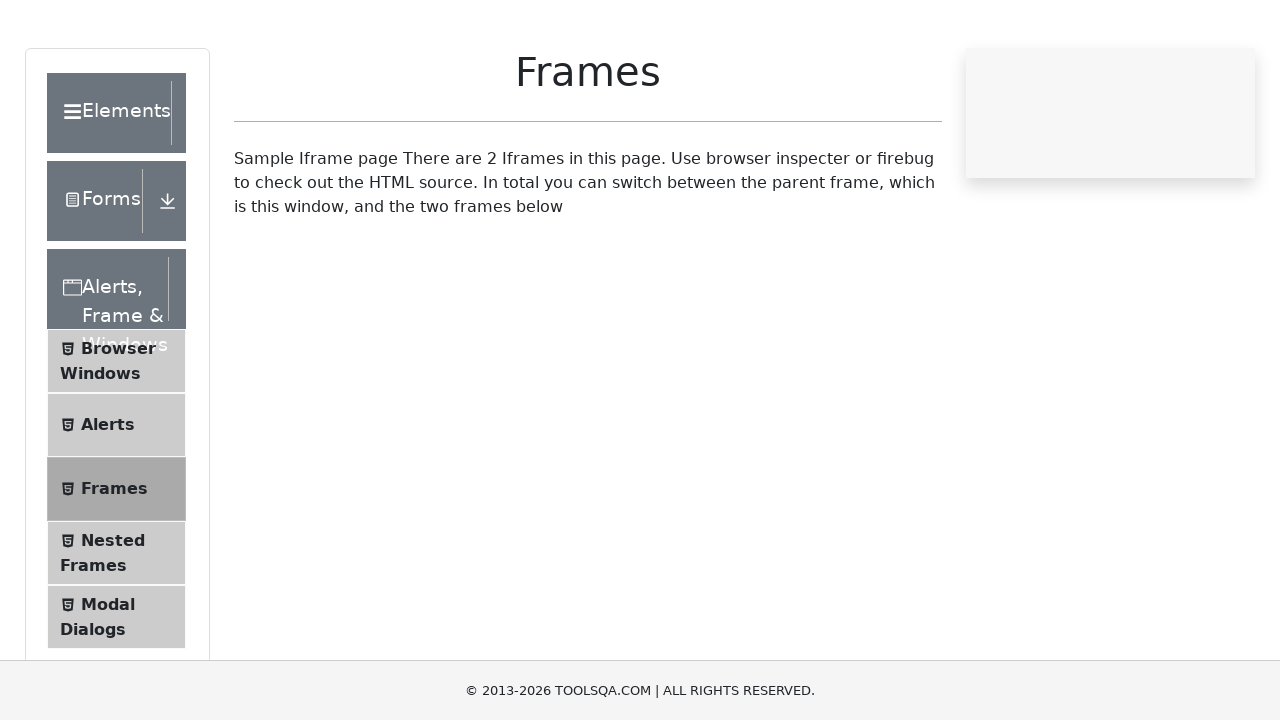

Iframe element is present on page
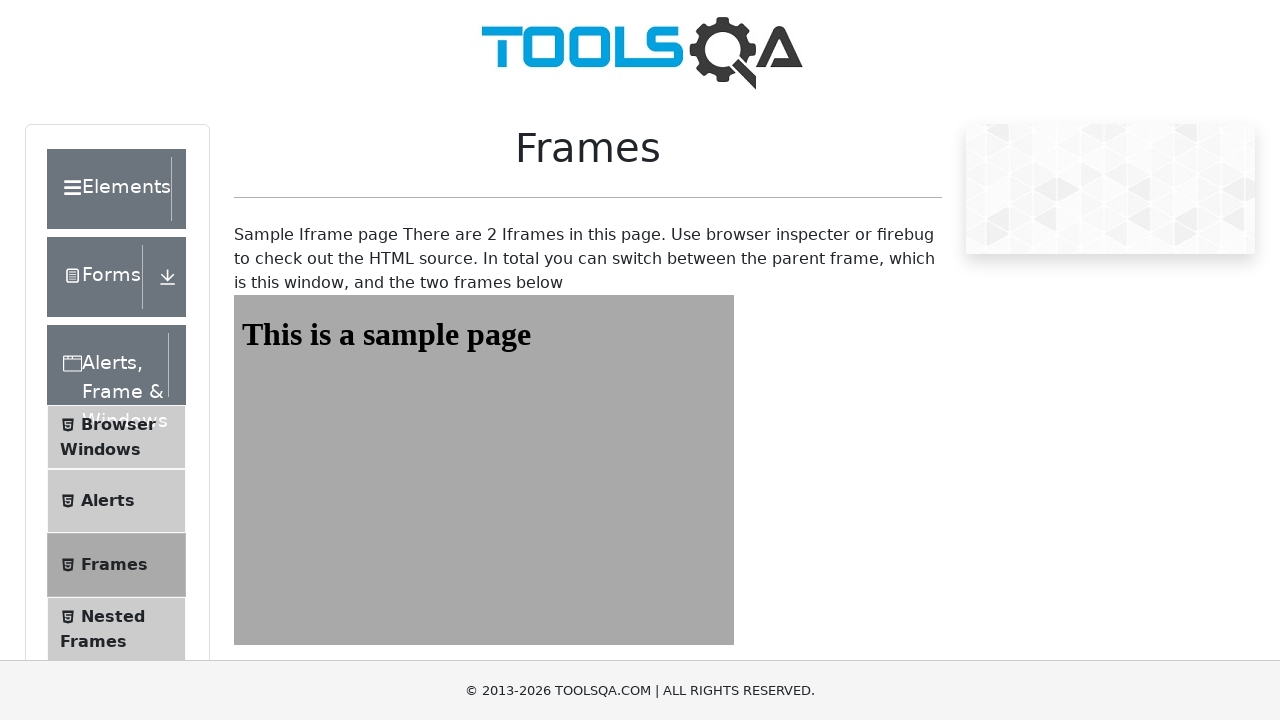

Located iframe frame object
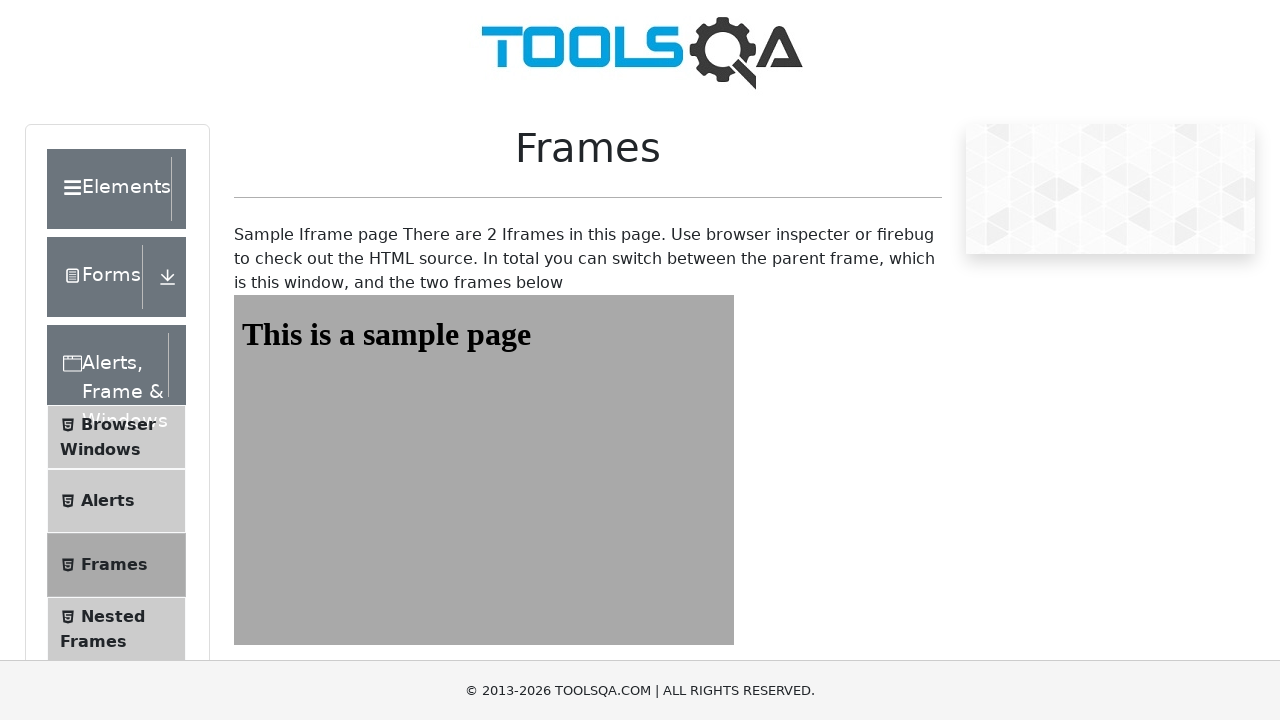

Found heading text inside iframe
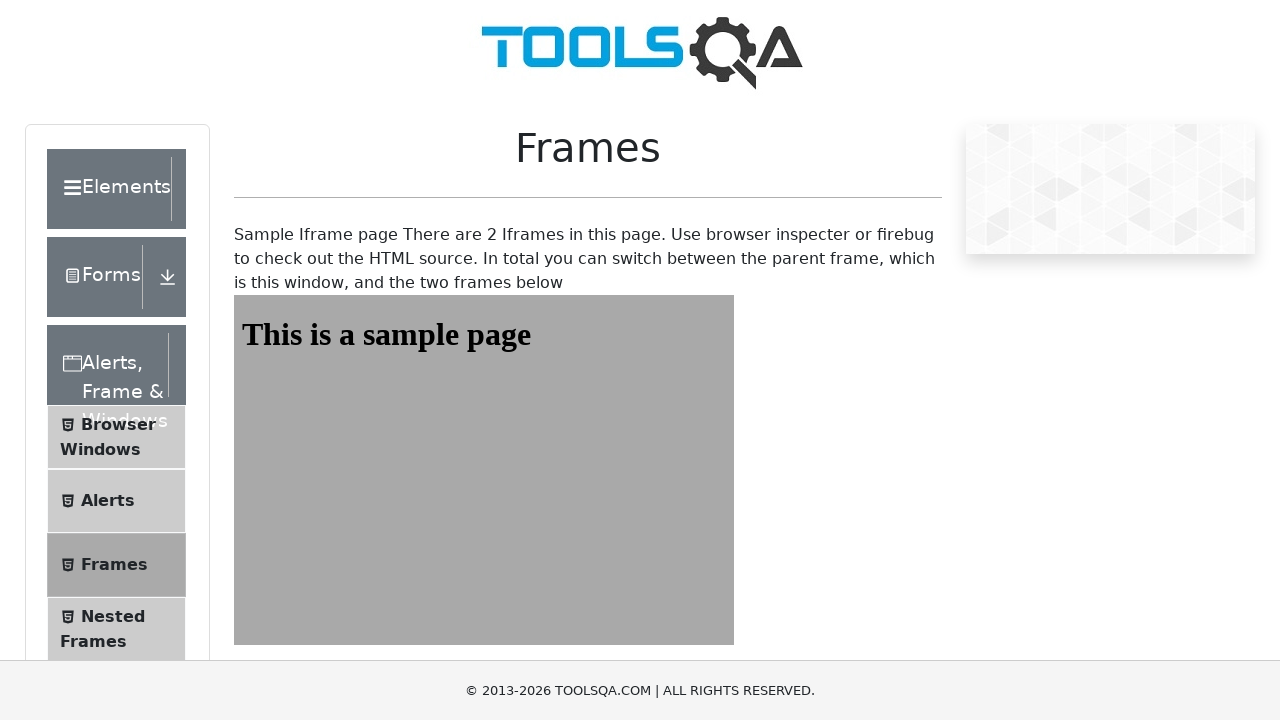

Retrieved heading text content from iframe
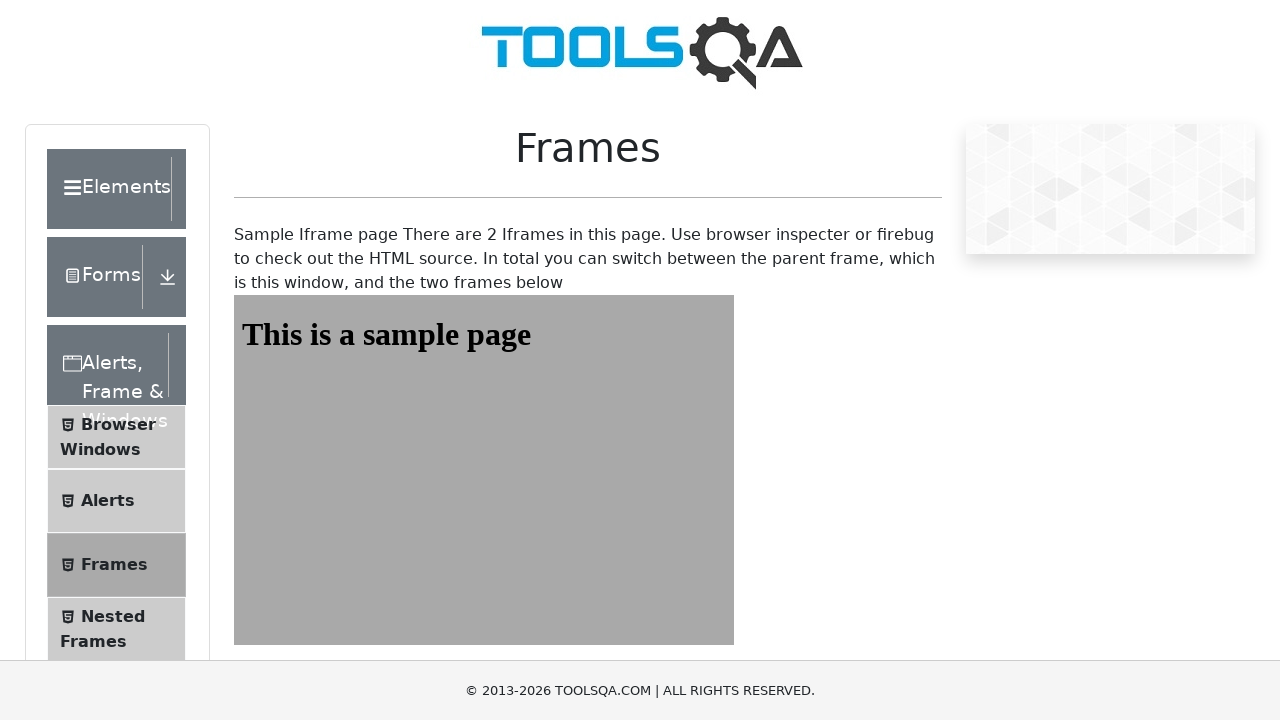

Verified that heading contains 'This is a sample page'
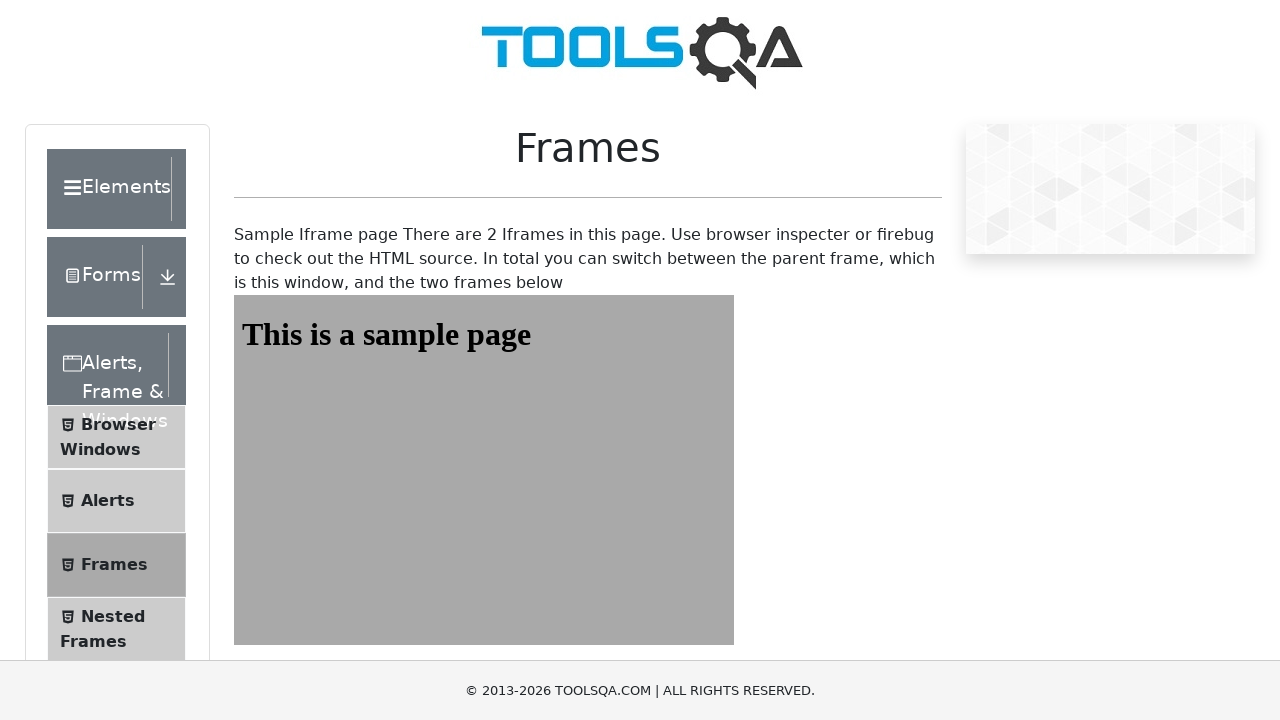

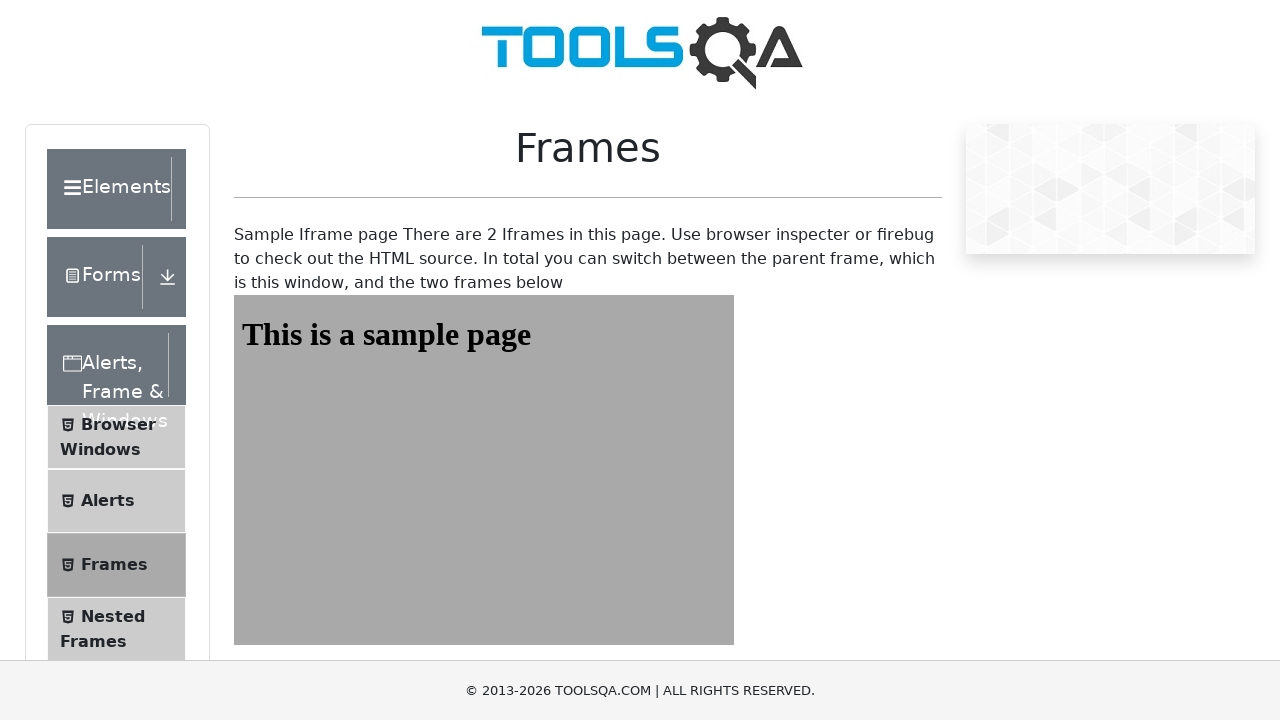